Navigates to a test blog page and fills in a first name input field

Starting URL: http://only-testing-blog.blogspot.com/2013/11/new-test.html

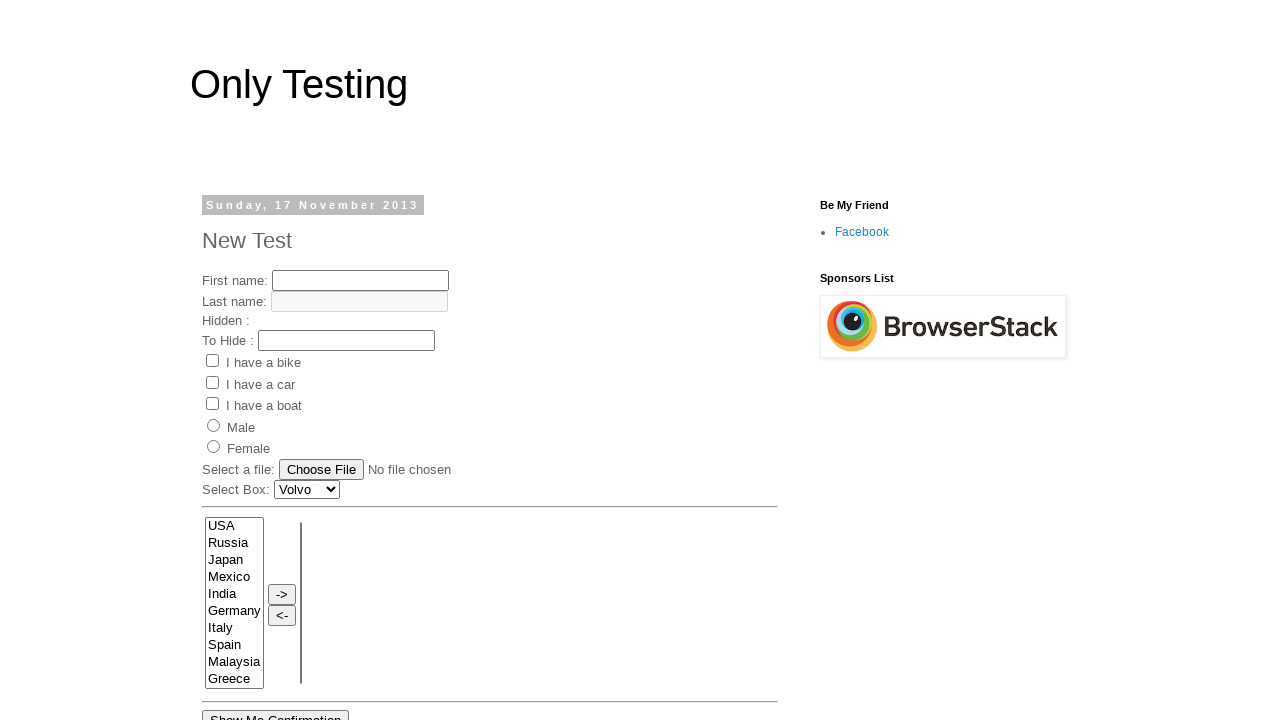

Navigated to test blog page
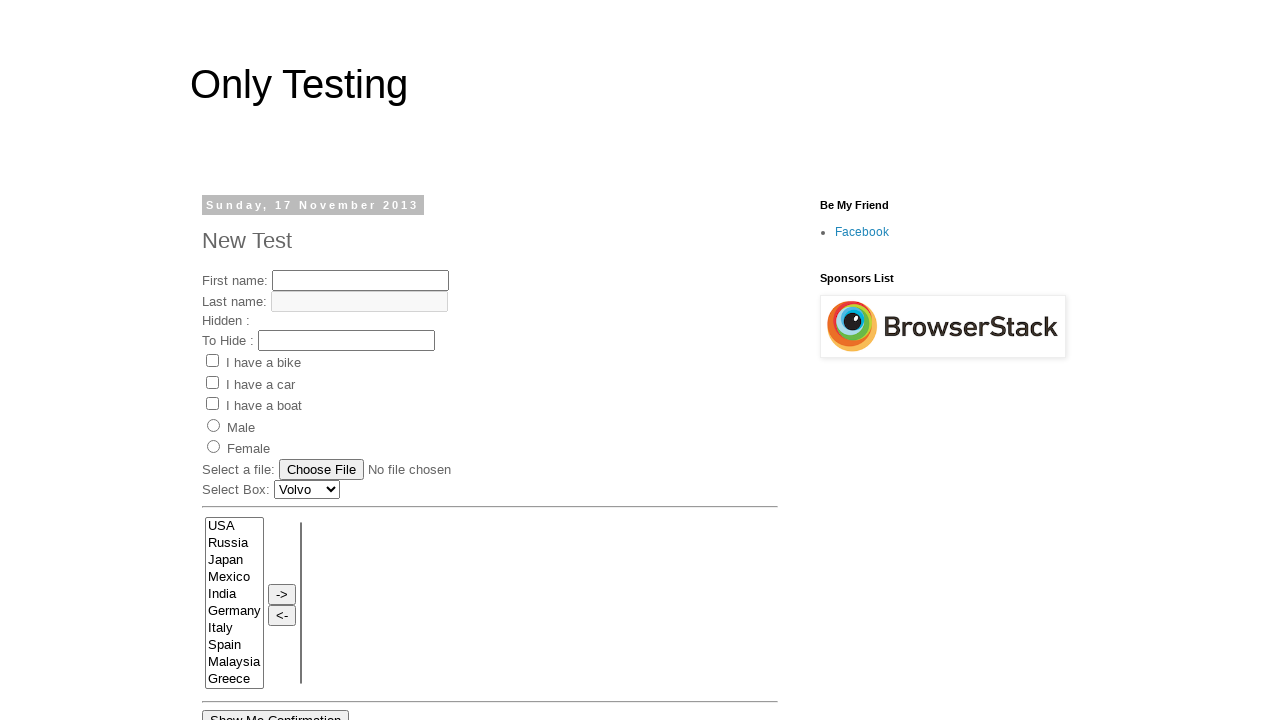

Filled first name input field with 'testMethodClass1 executed' on input[name='fname']
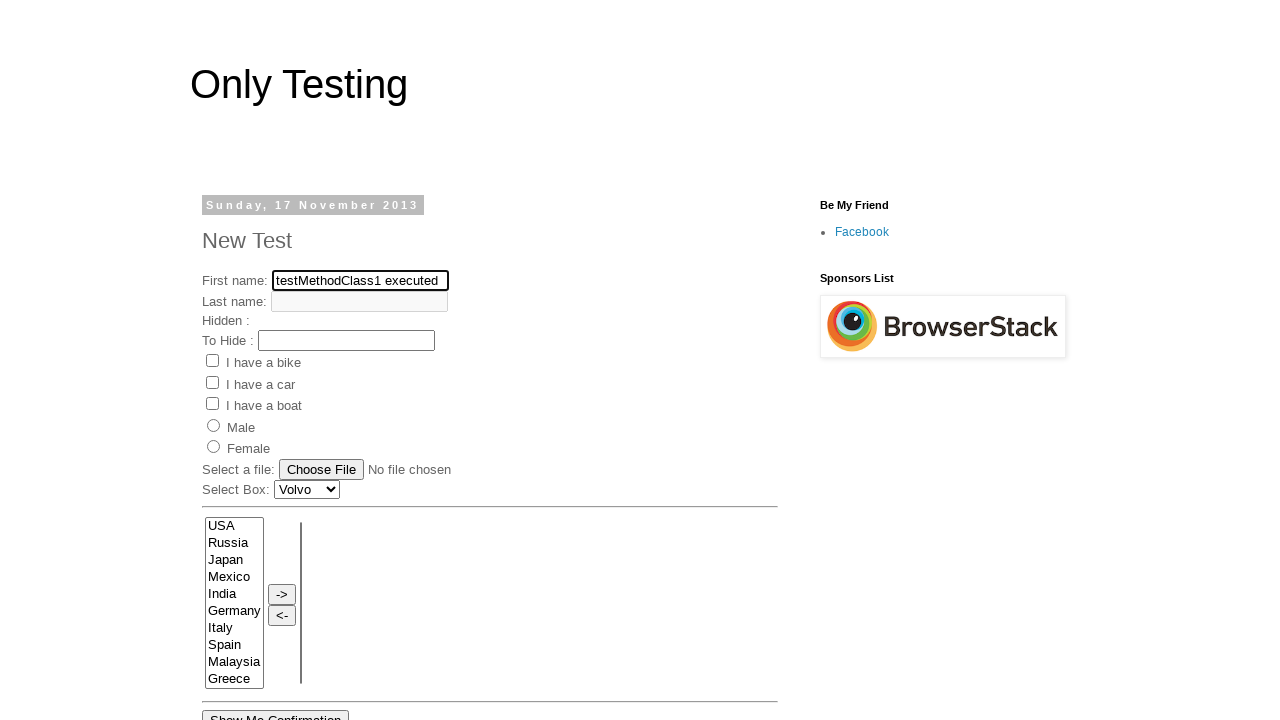

Waited 2000ms for action to complete
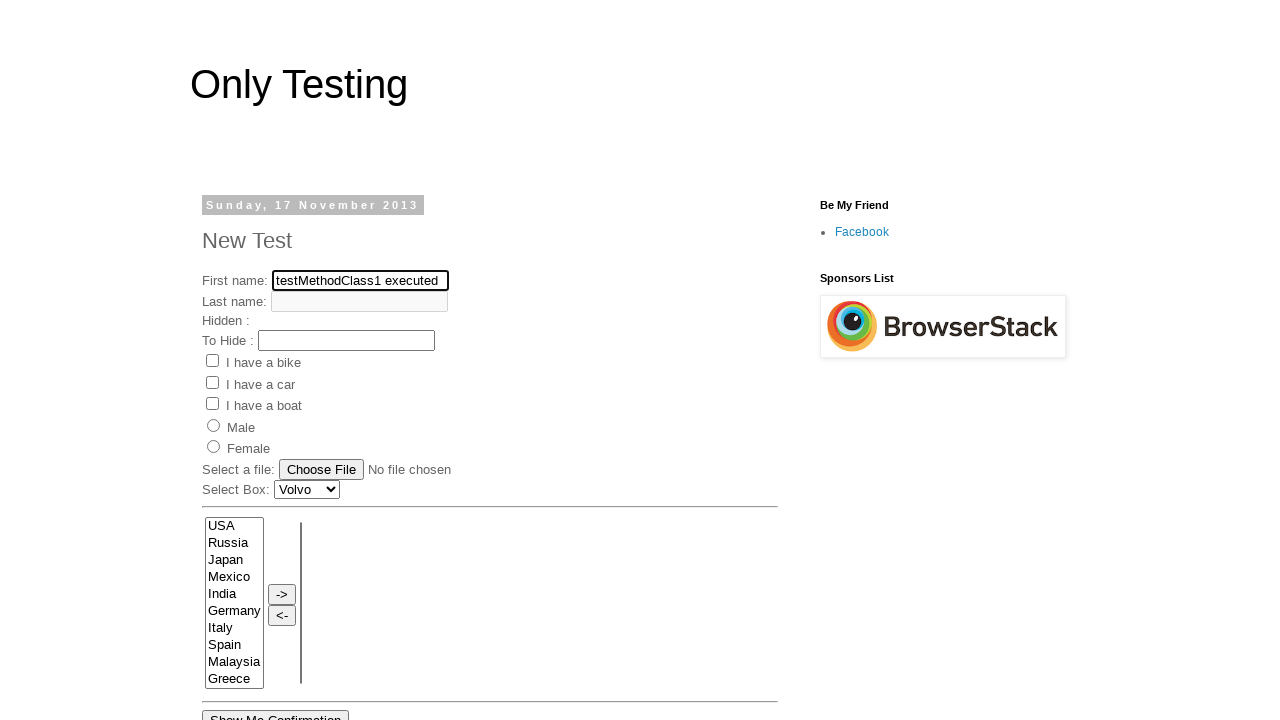

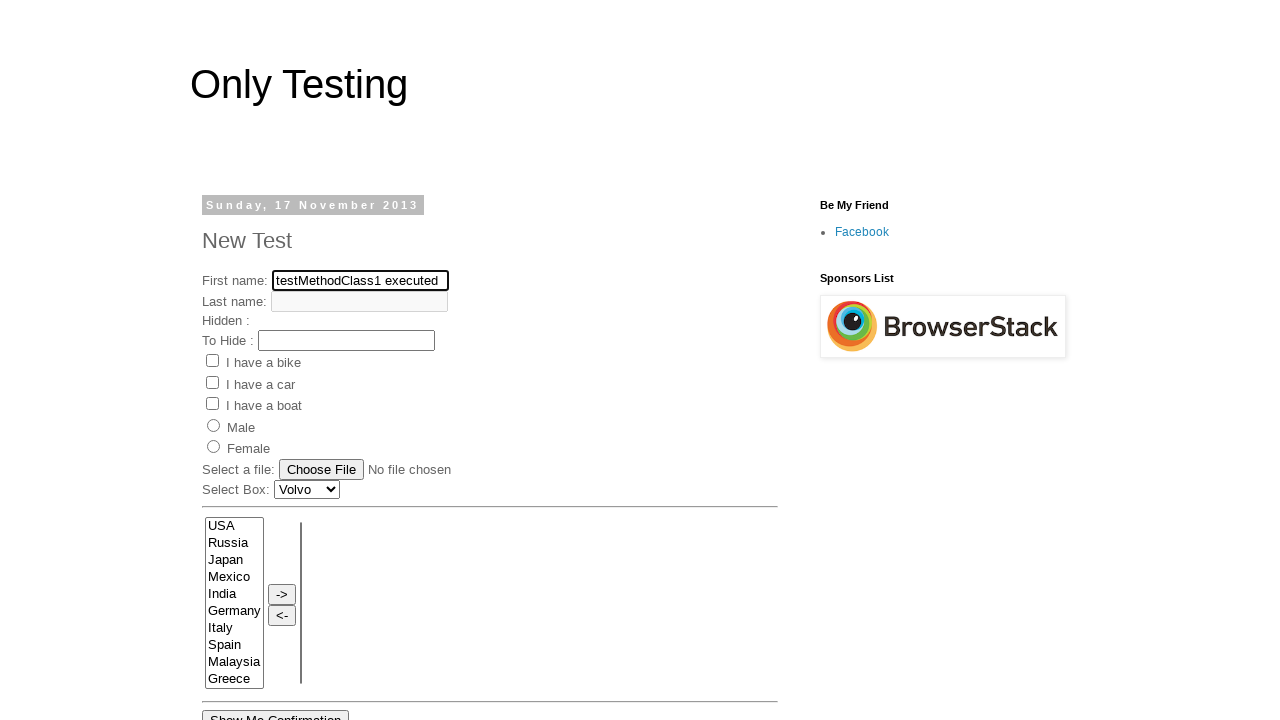